Tests keyboard navigation and form interaction by clicking login, using tab to navigate fields, and entering text

Starting URL: https://demoapps.qspiders.com/ui/shadow/closed?sublist=1

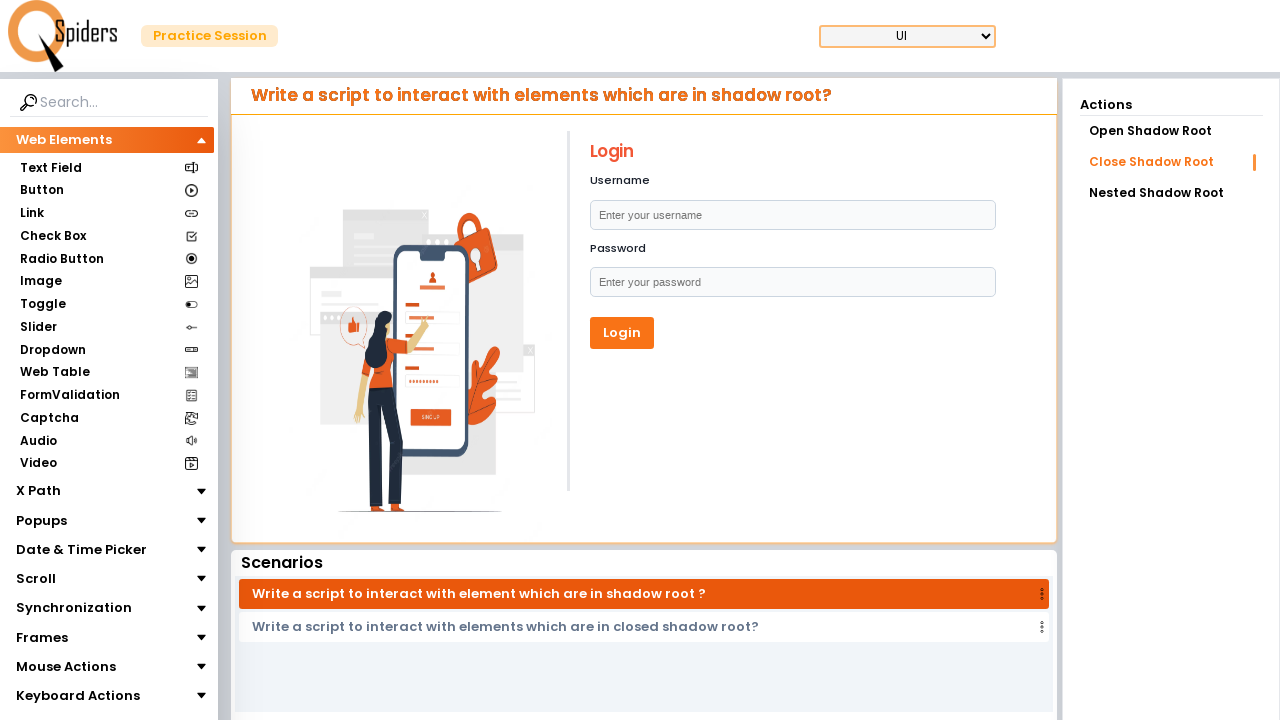

Waited 6 seconds for page to fully load
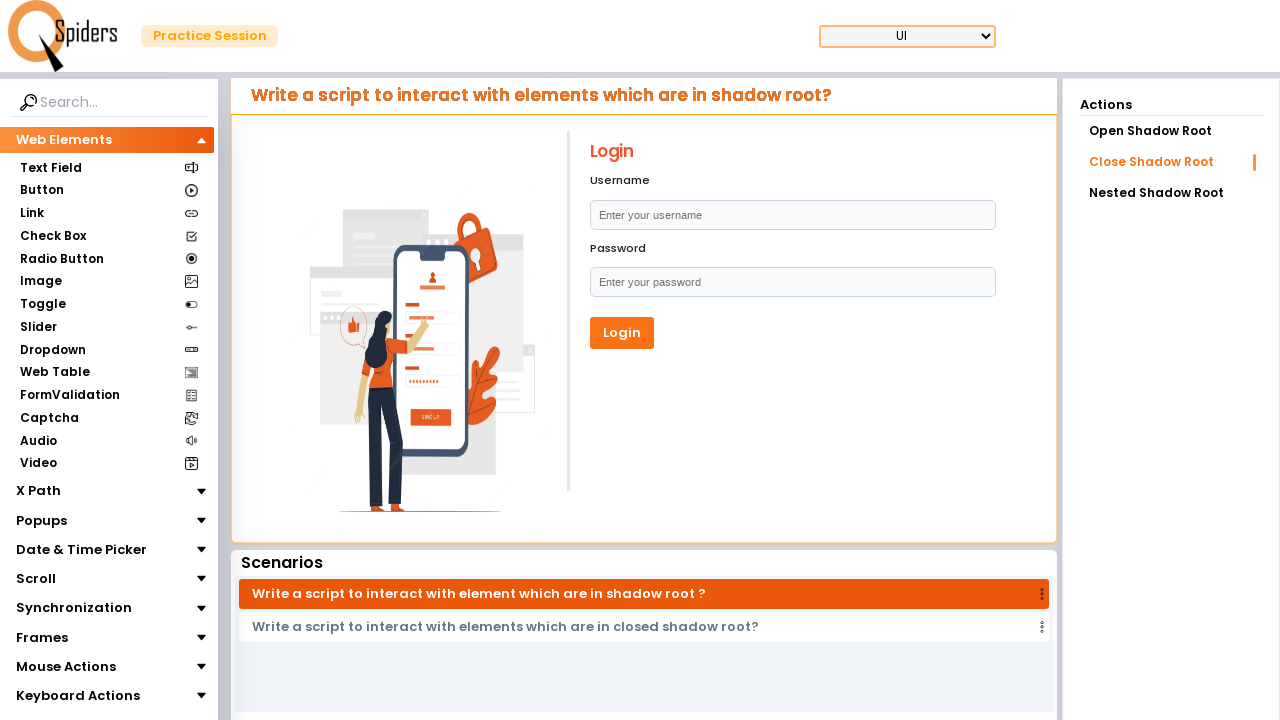

Clicked on Login heading at (792, 152) on h1:has-text('Login')
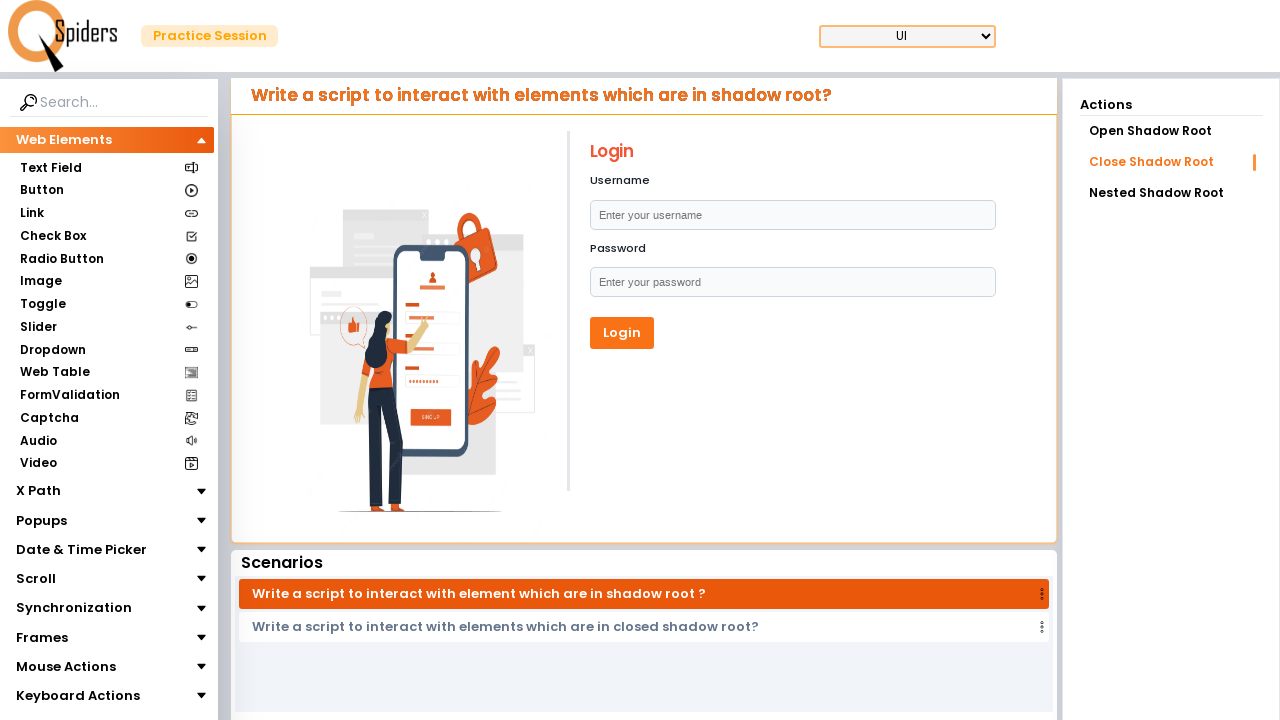

Pressed Tab to navigate to first form field
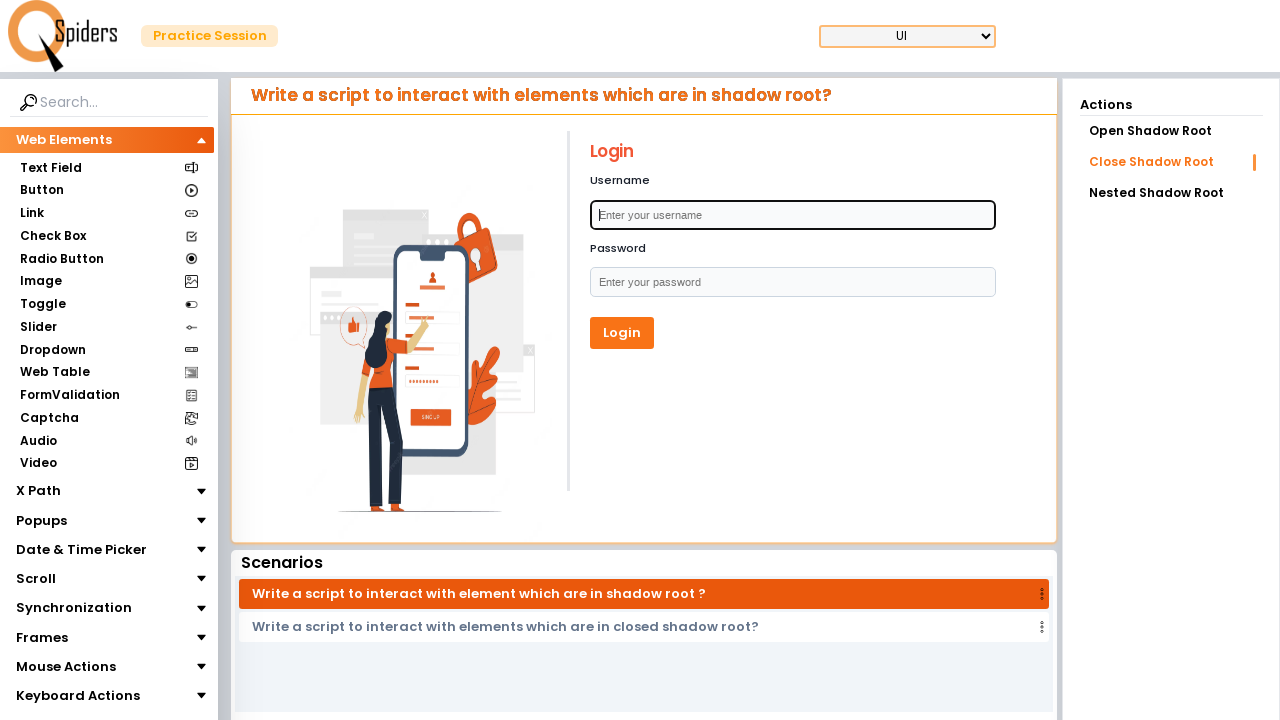

Entered 'pavan kalyan' in first field
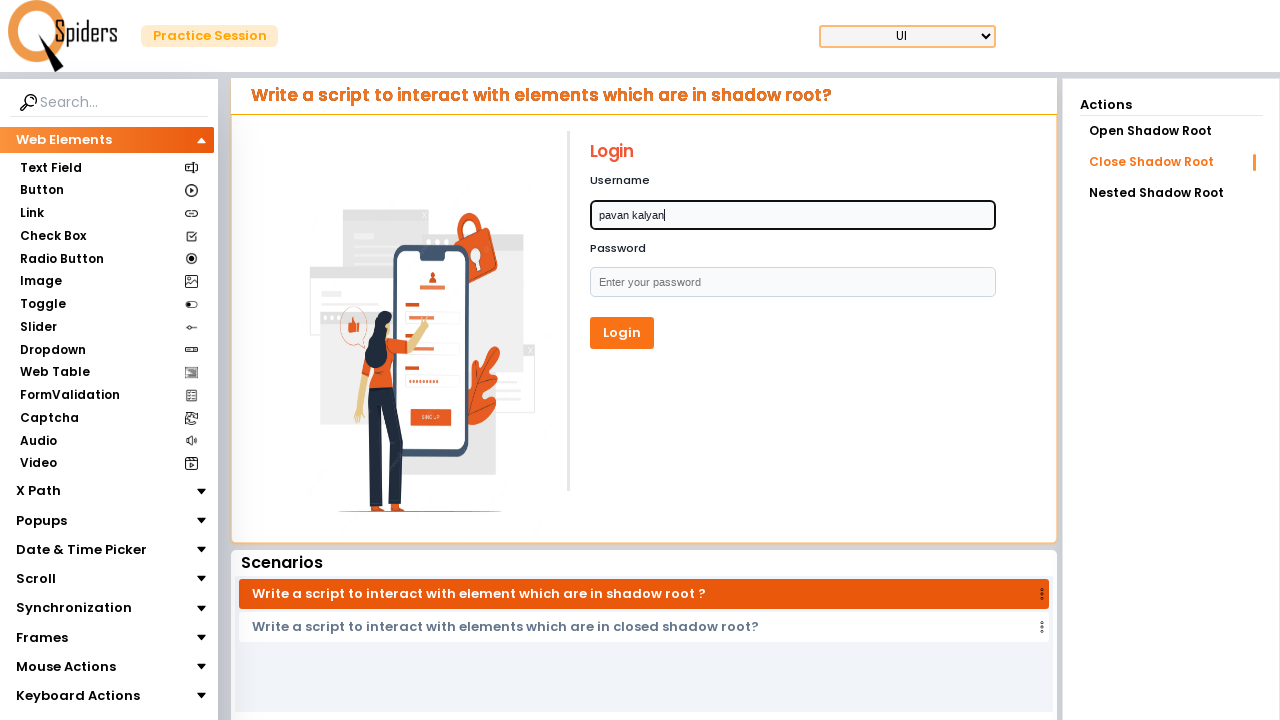

Pressed Tab to navigate to second form field
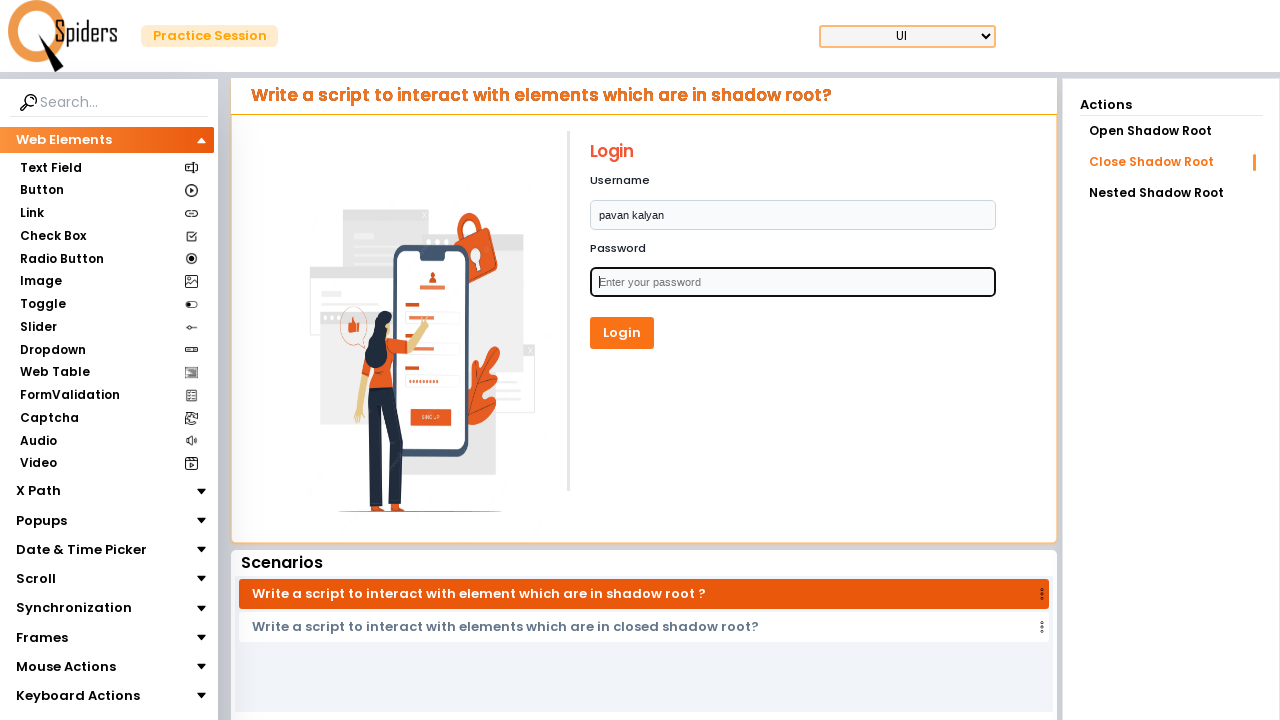

Entered 'anil' in second field
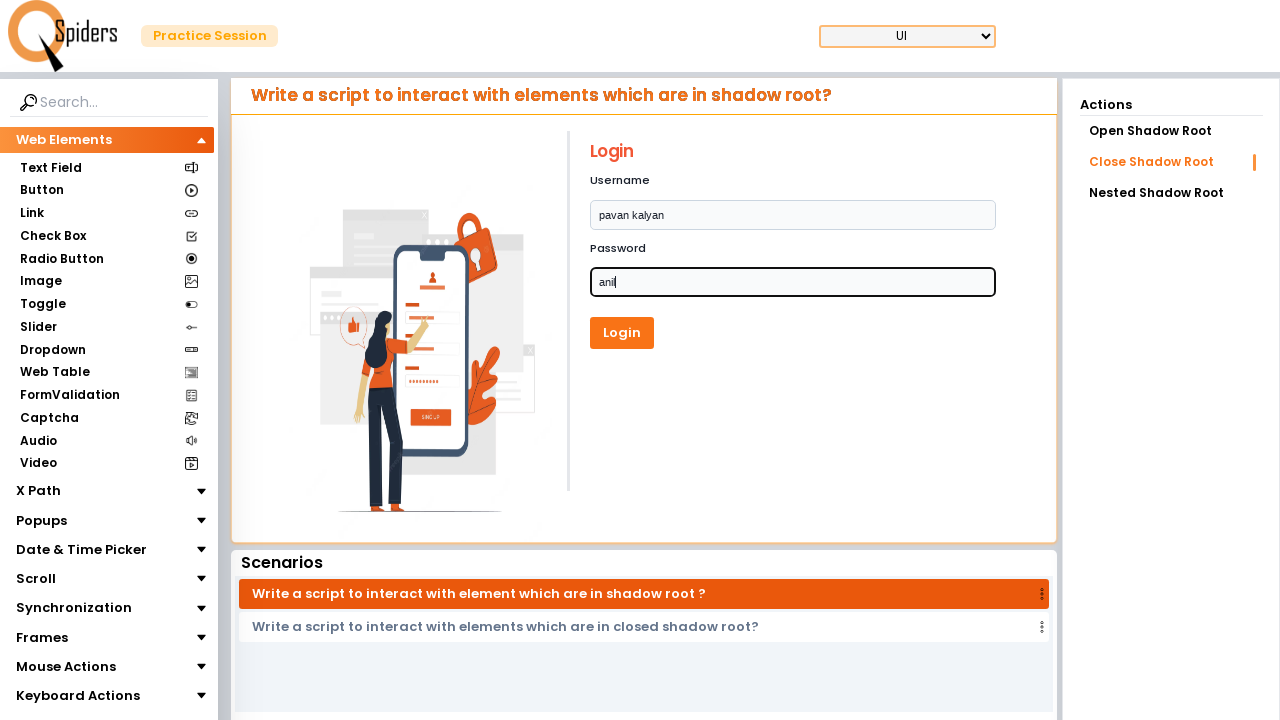

Pressed Shift key down
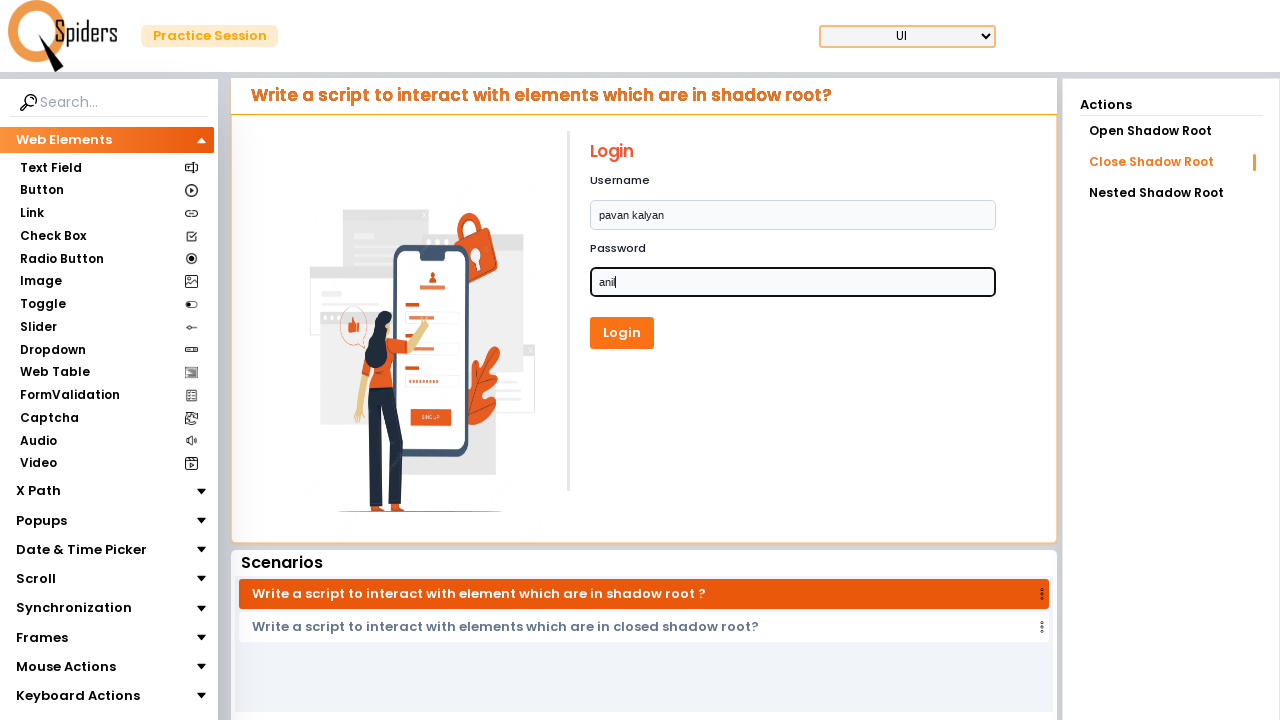

Pressed Shift+Tab to navigate back to previous field
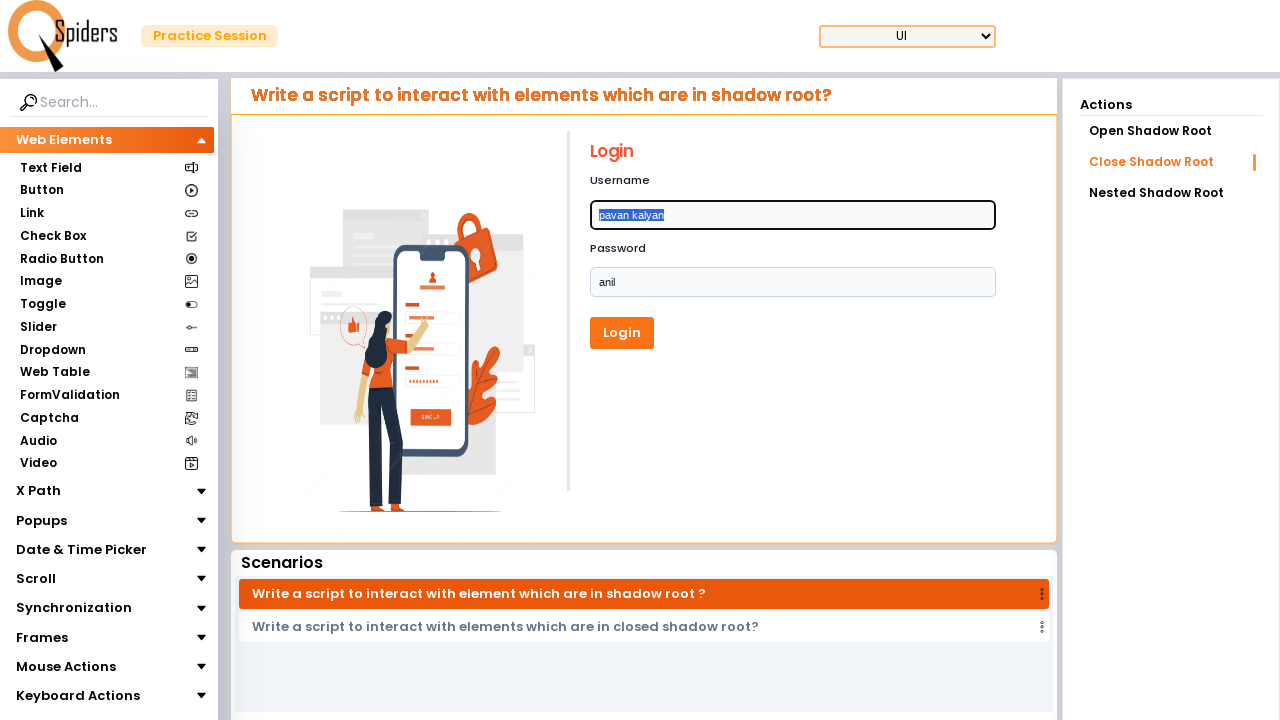

Released Shift key
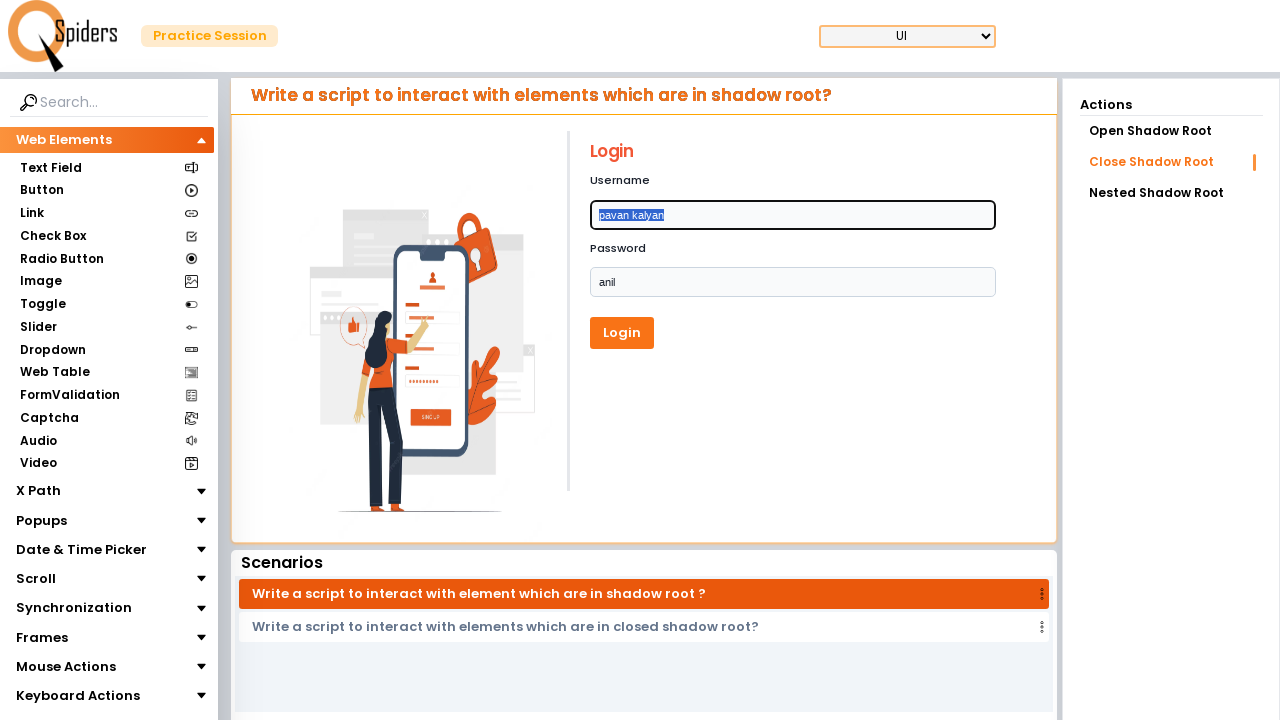

Pressed Backspace to clear field content
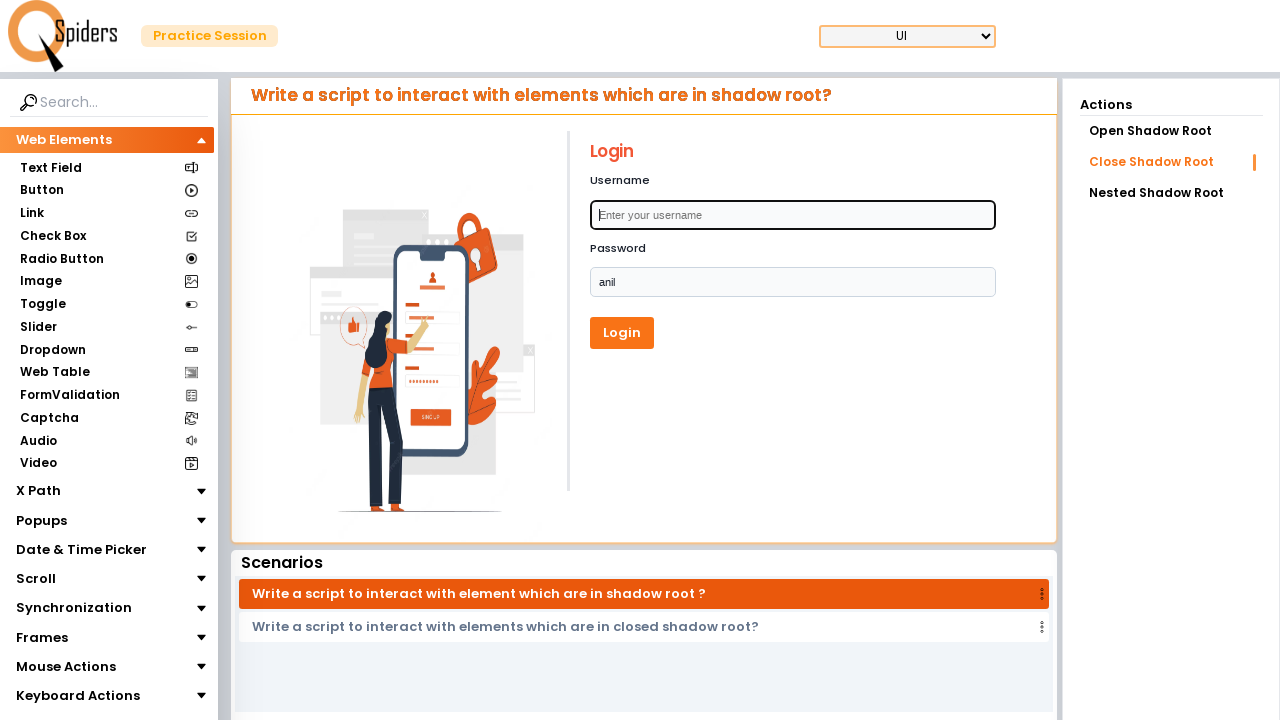

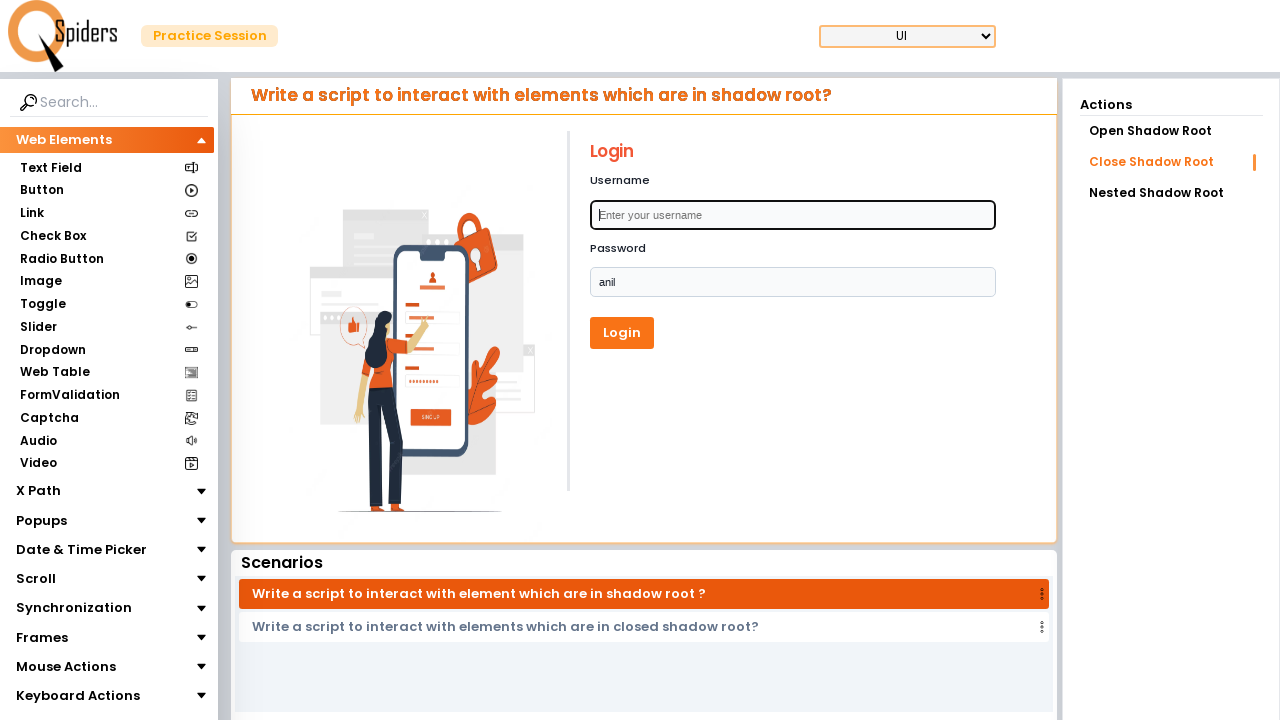